Tests the Add/Remove Elements functionality on the-internet.herokuapp.com by navigating to the page, clicking the Add/Remove Elements link, and clicking the Add Element button to add an element.

Starting URL: https://the-internet.herokuapp.com/

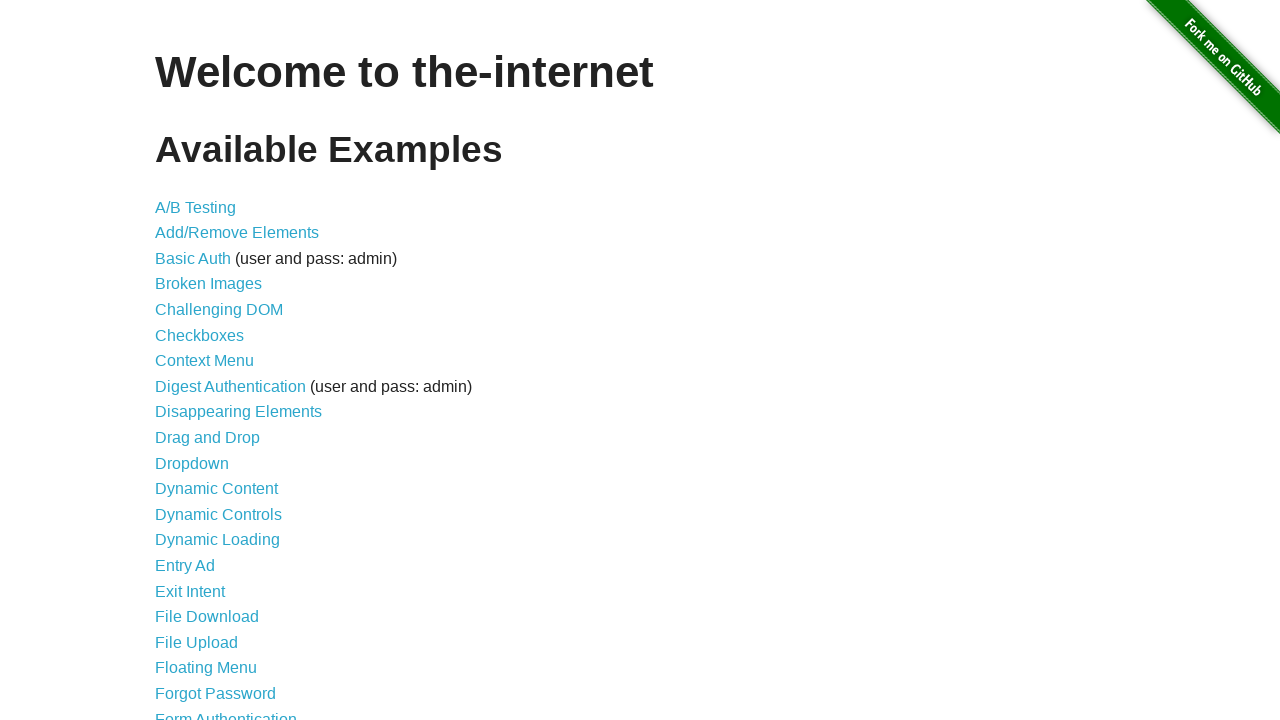

Navigated to the-internet.herokuapp.com homepage
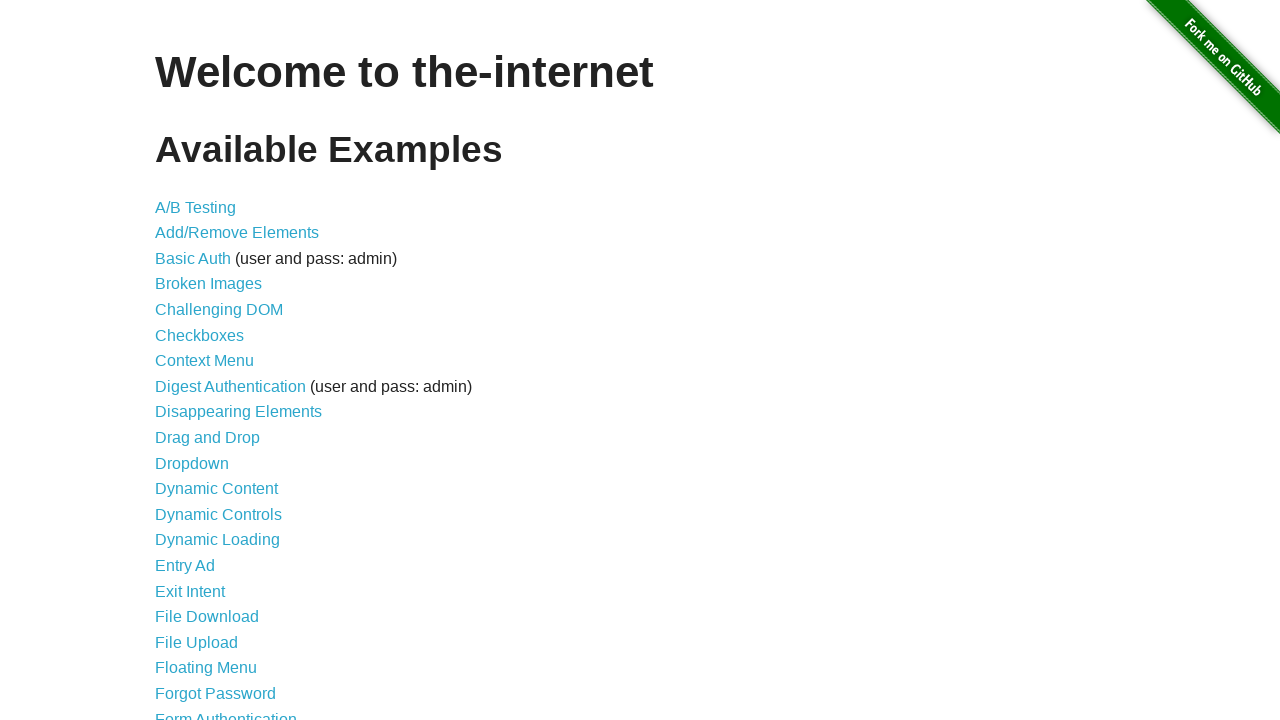

Clicked on the 'Add/Remove Elements' link at (237, 233) on xpath=//a[normalize-space()='Add/Remove Elements']
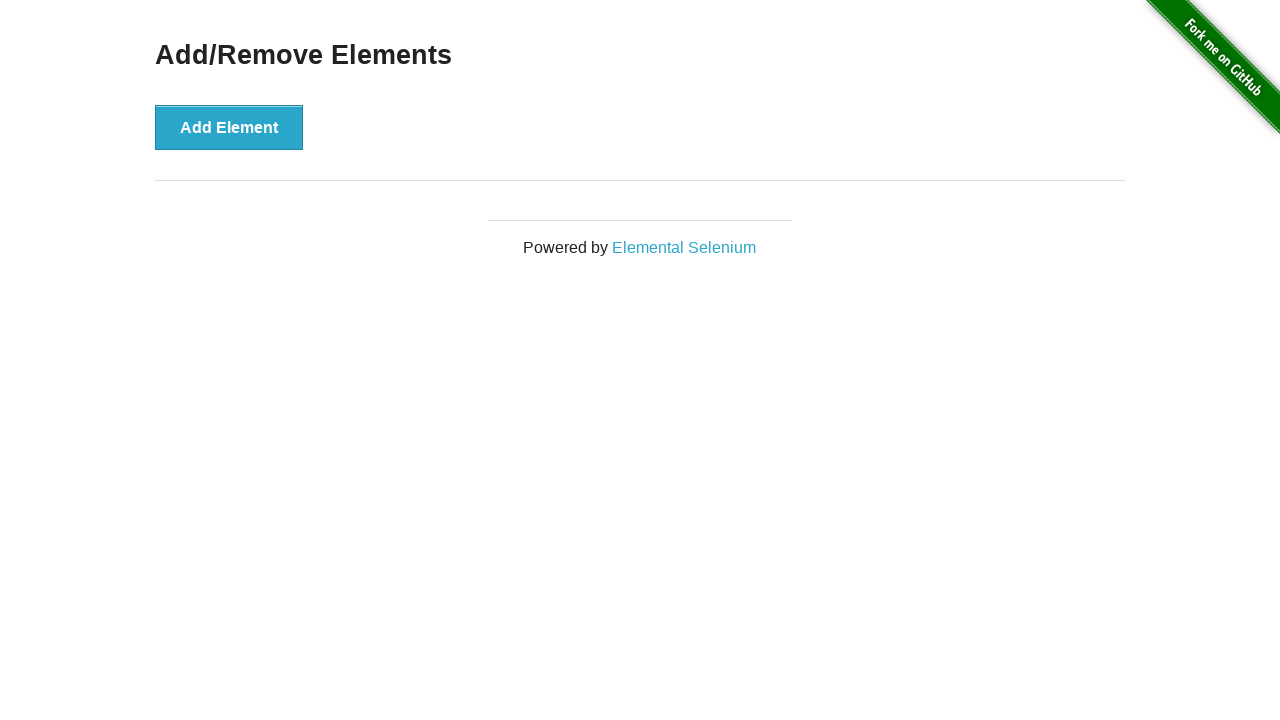

Clicked the 'Add Element' button at (229, 127) on xpath=//button[@onclick='addElement()']
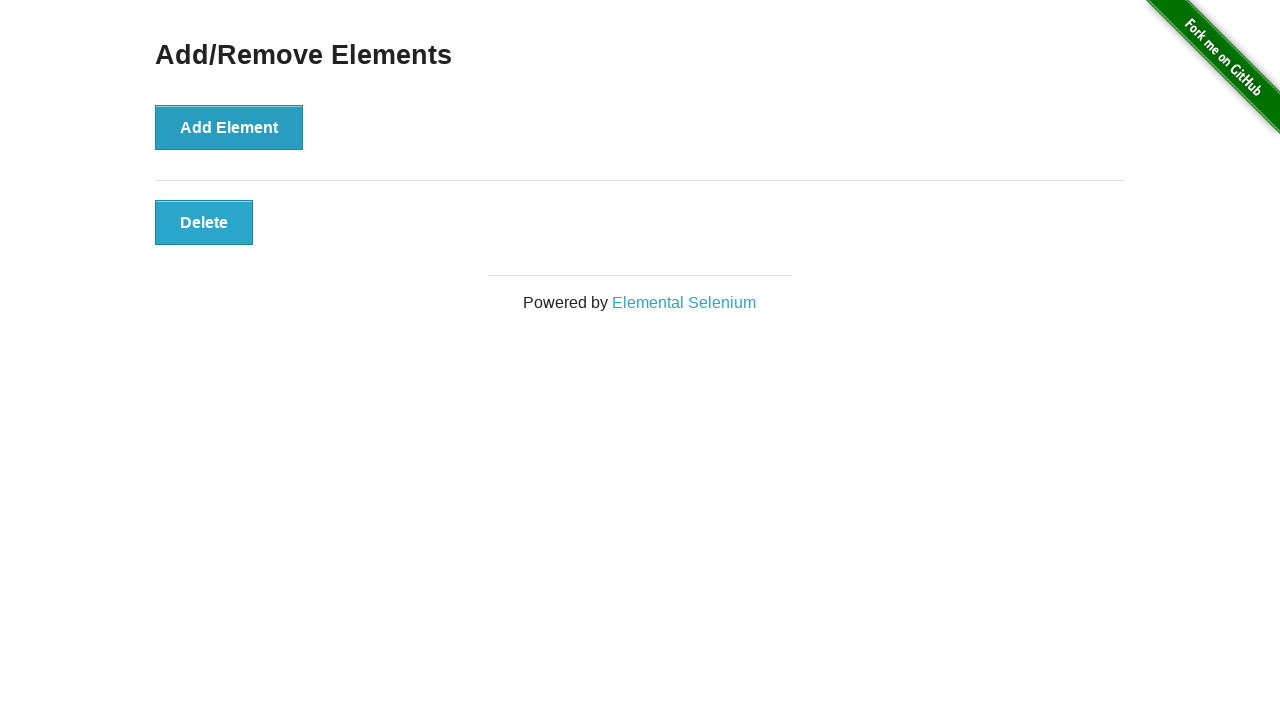

Verified that the delete button appeared after adding an element
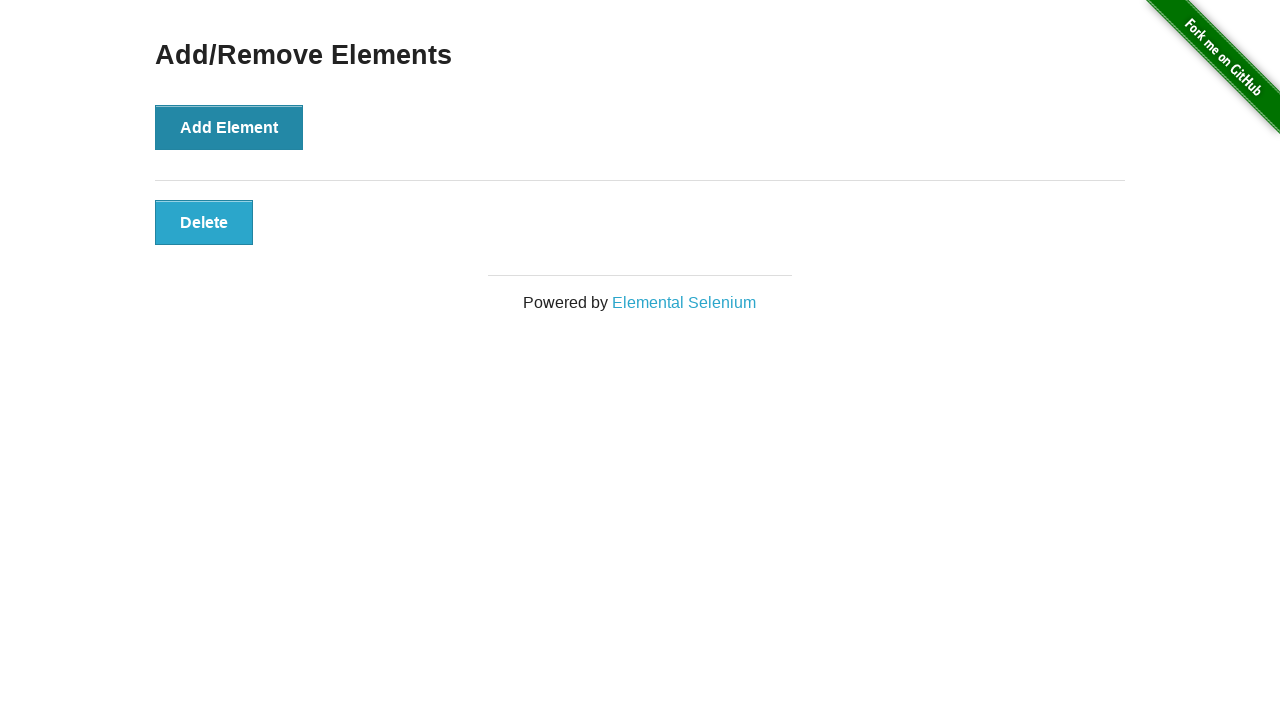

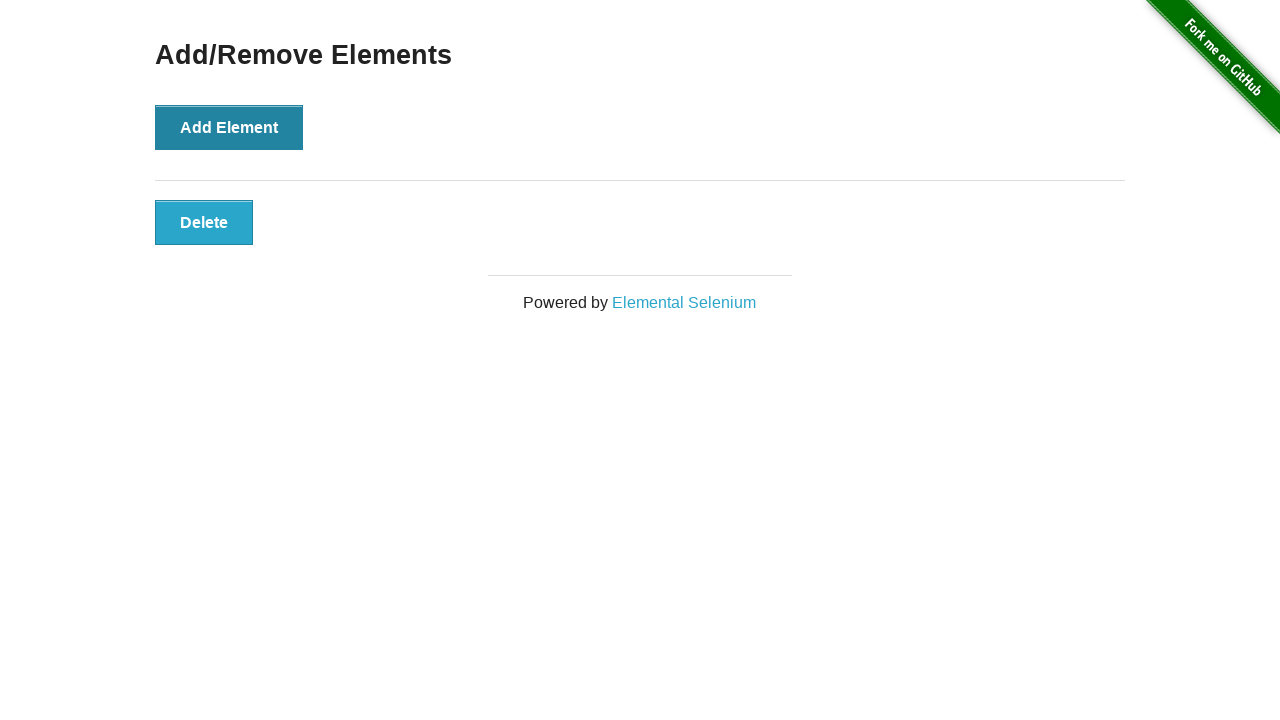